Tests filling out a practice registration form with personal details including name, email, gender, phone number, date of birth, hobbies, address, and location dropdowns, then submits the form.

Starting URL: https://demoqa.com/automation-practice-form

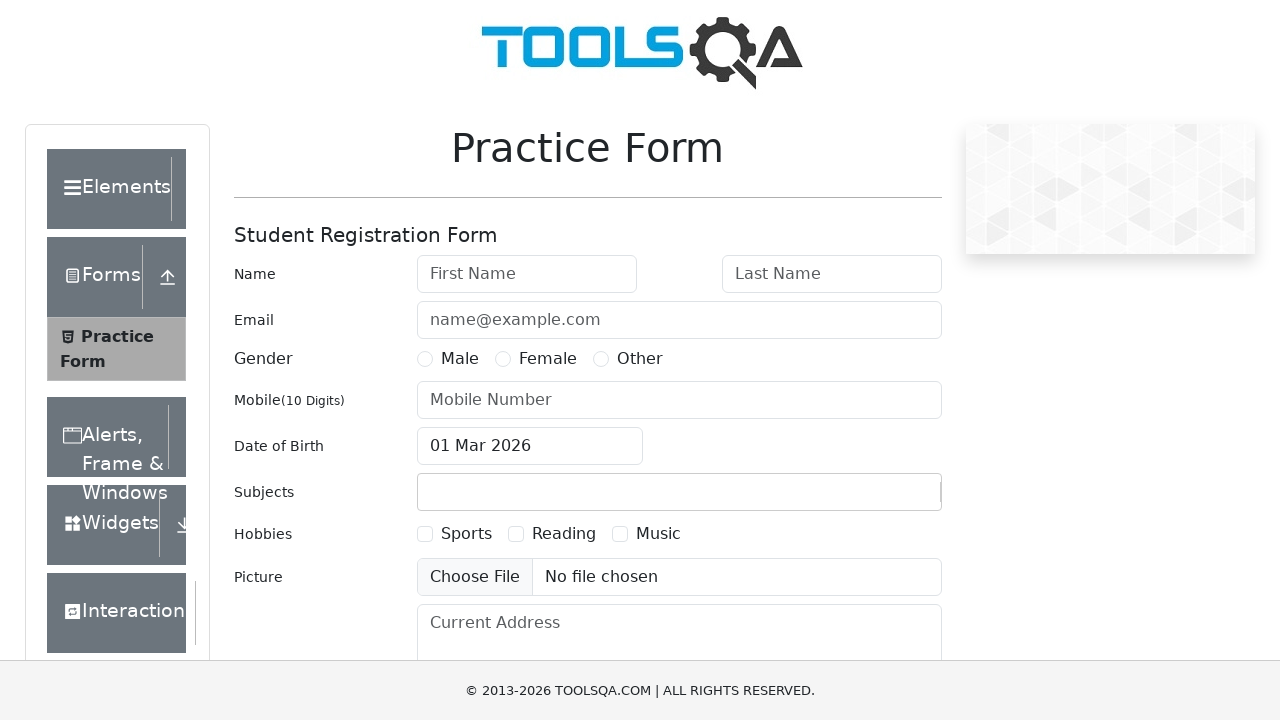

Filled first name field with 'AprilUser' on internal:attr=[placeholder="First Name"i]
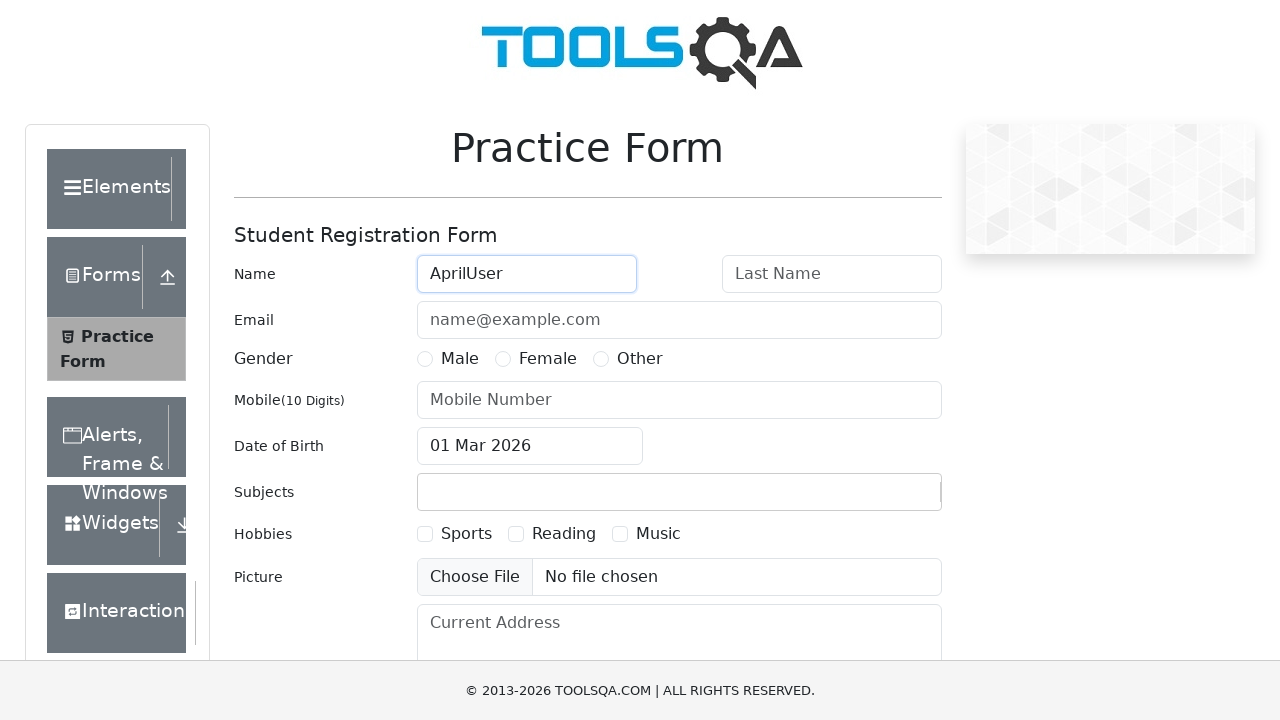

Filled last name field with '160424' on internal:role=textbox[name="Last Name"i]
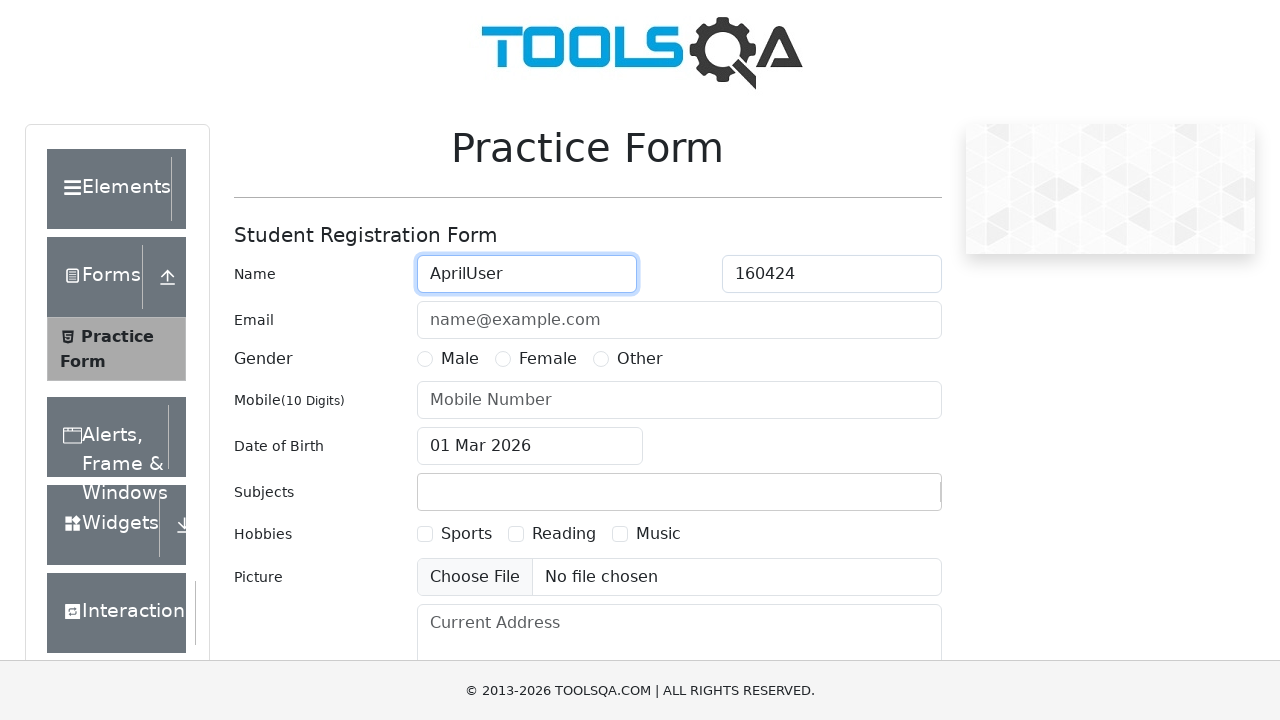

Filled email field with 'apriltest@user.comx' on internal:attr=[placeholder="name@example.com"i]
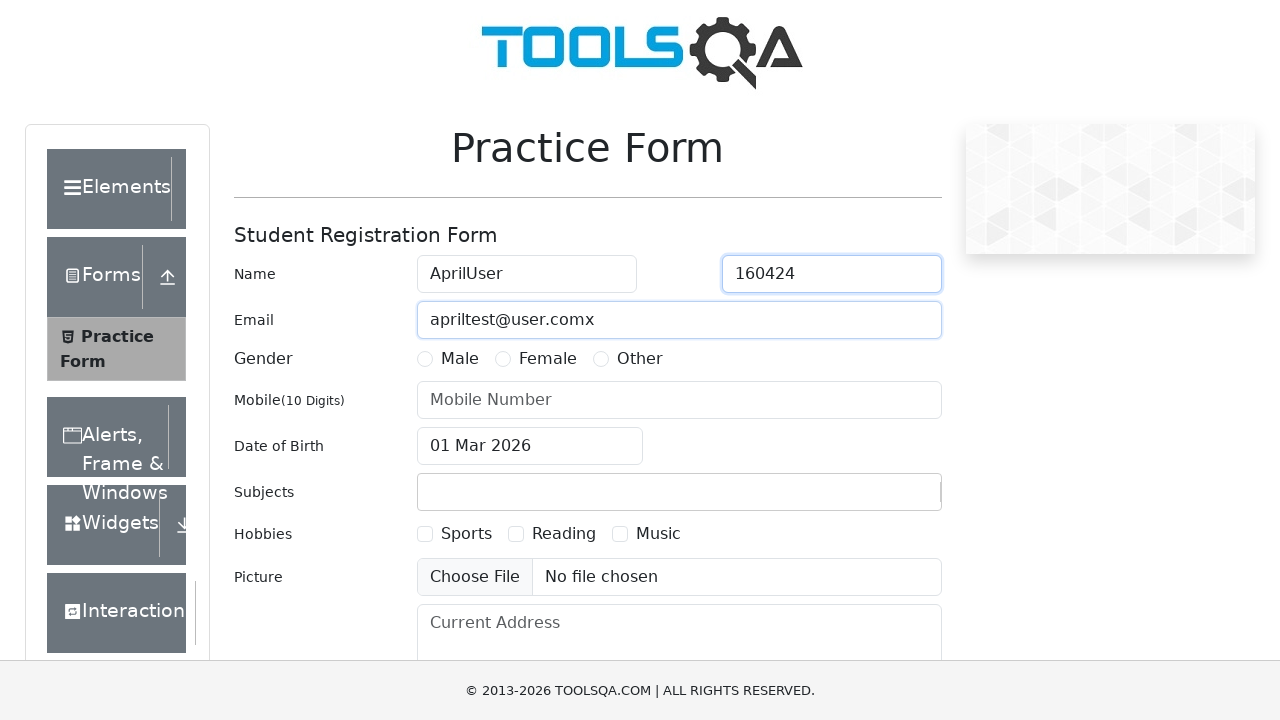

Selected 'Other' gender option at (640, 359) on label[for="gender-radio-3"]
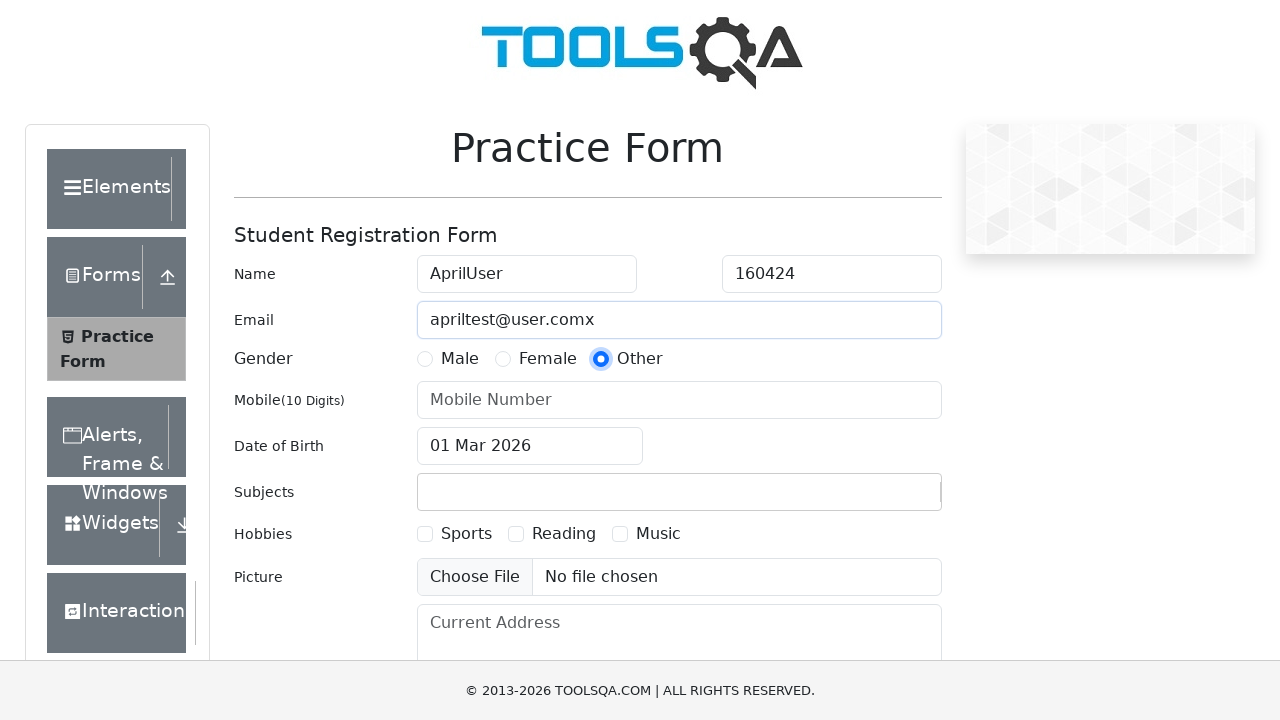

Filled mobile number field with '+111223232313' on internal:role=textbox[name="Mobile Number"i]
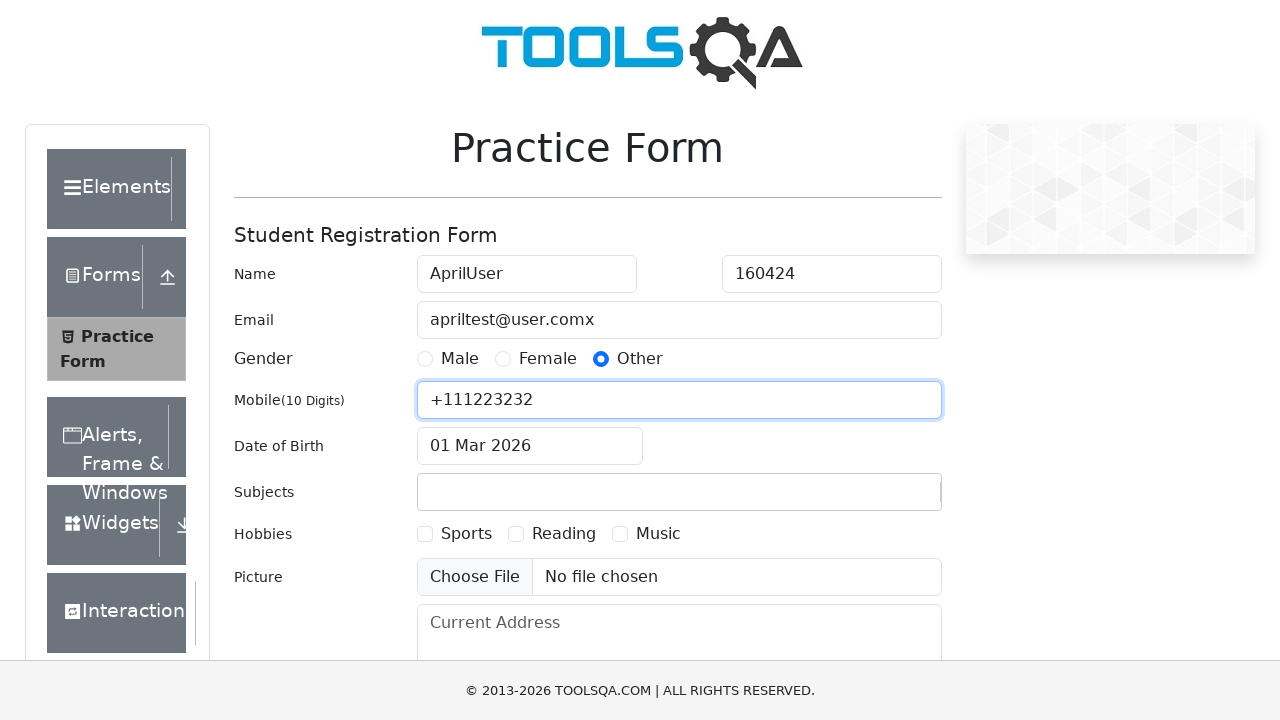

Filled date of birth with '1 Jul 2005' on #dateOfBirthInput
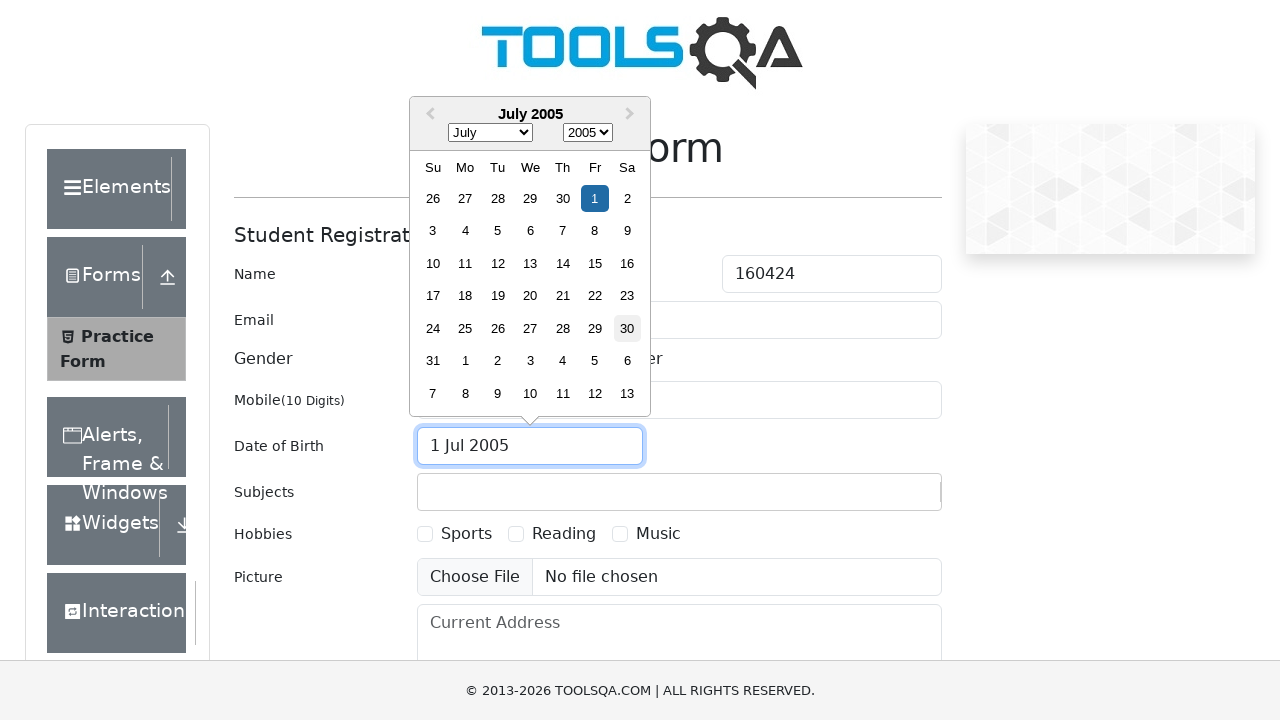

Pressed Enter to confirm date of birth on #dateOfBirthInput
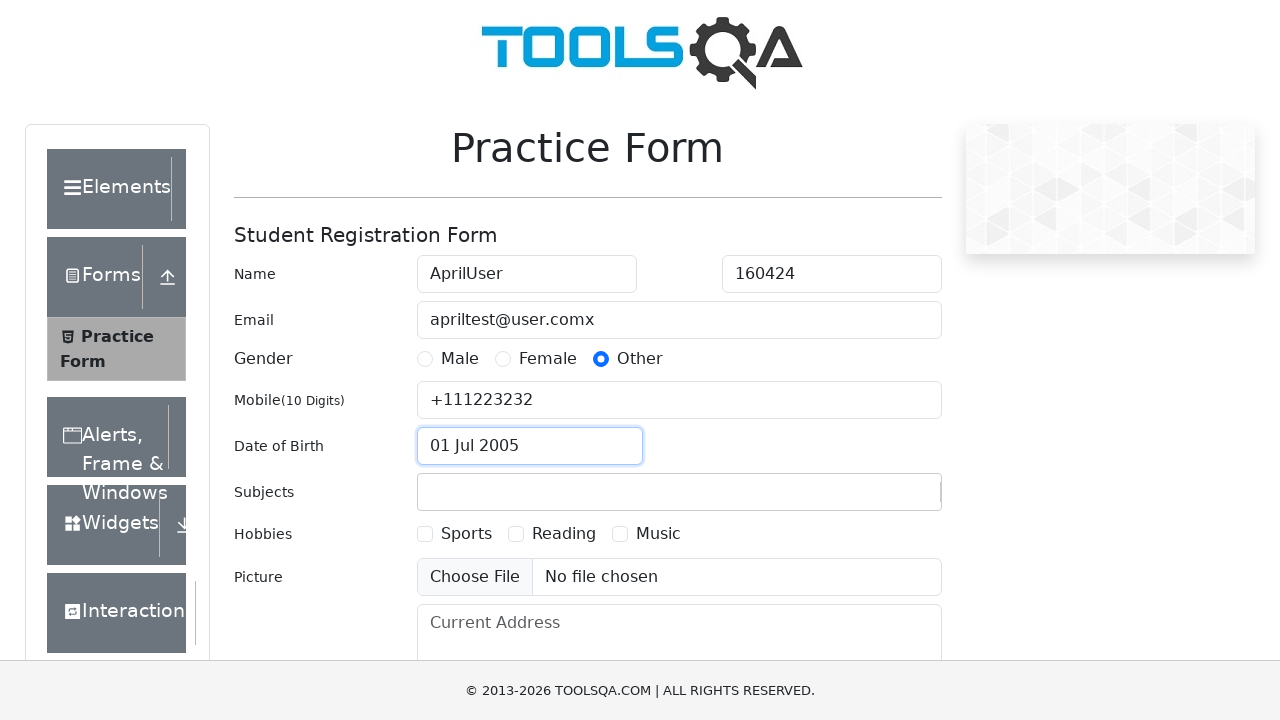

Filled subject field with 'test123' on .subjects-auto-complete__value-container input
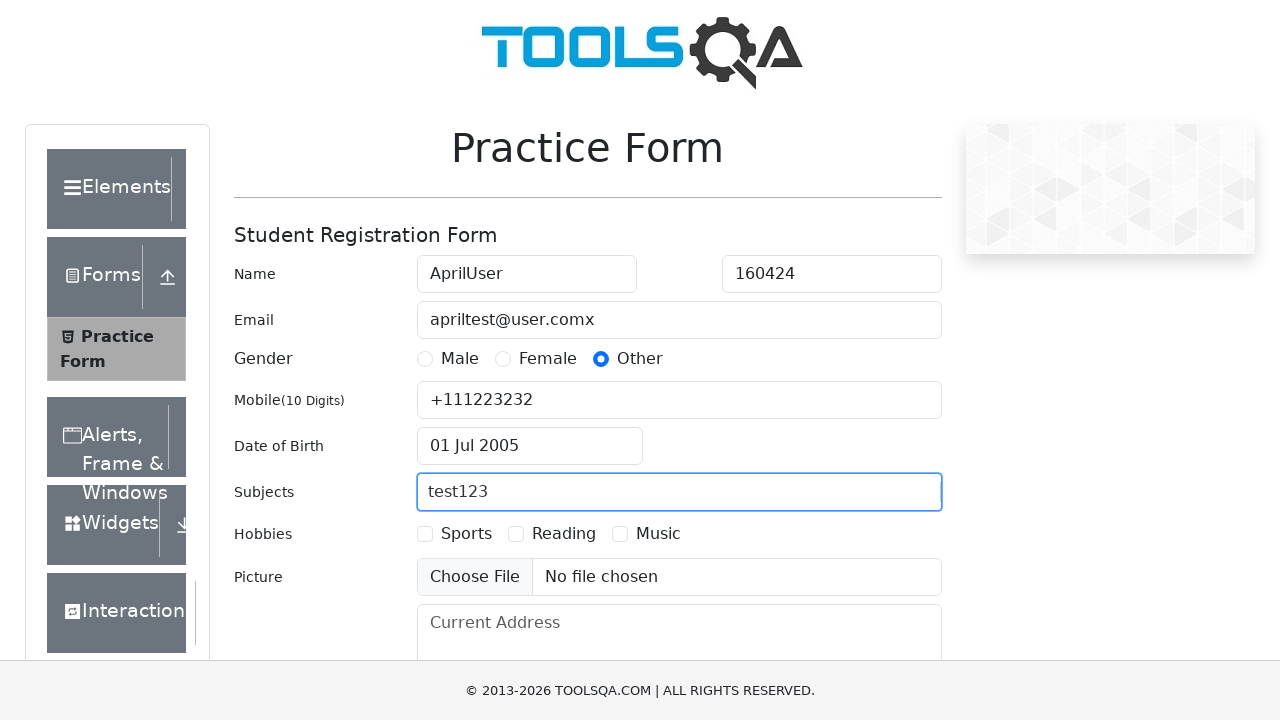

Selected 'Reading' hobby checkbox at (564, 534) on label[for="hobbies-checkbox-2"]
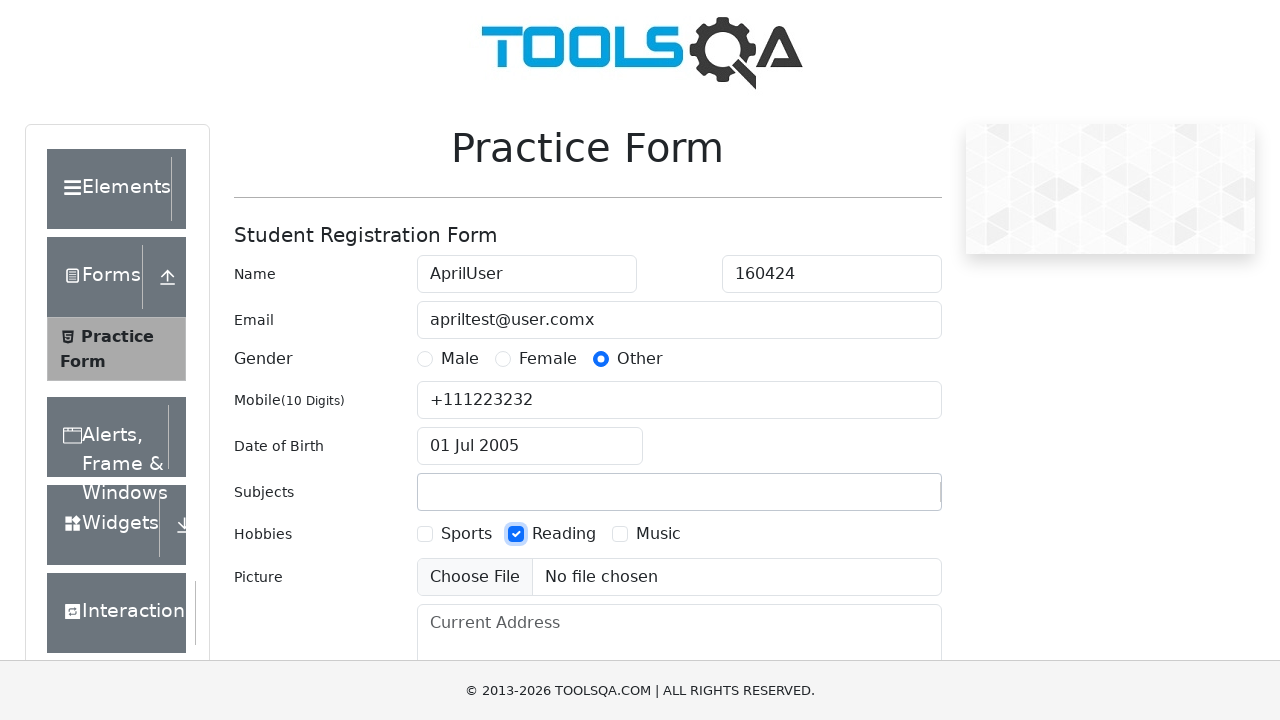

Filled current address field with 'Testovaya vulica' on internal:attr=[placeholder="Current Address"i]
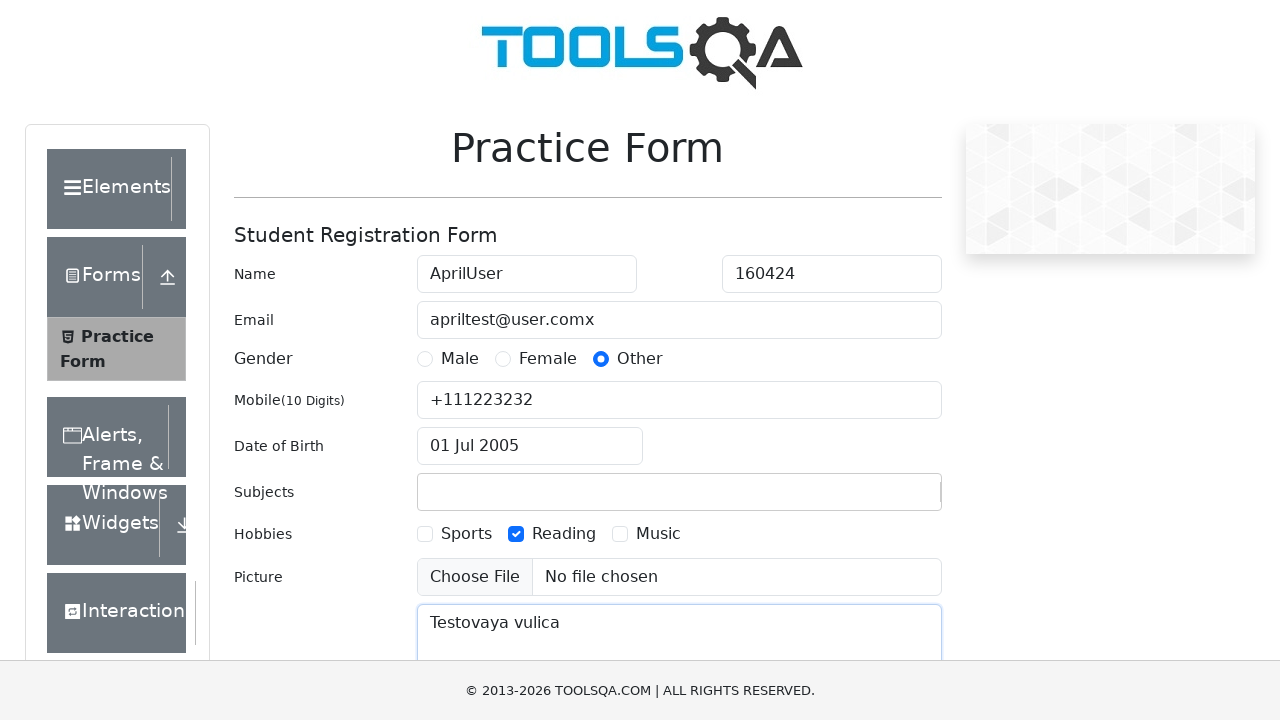

Clicked state dropdown to open options at (527, 437) on #state
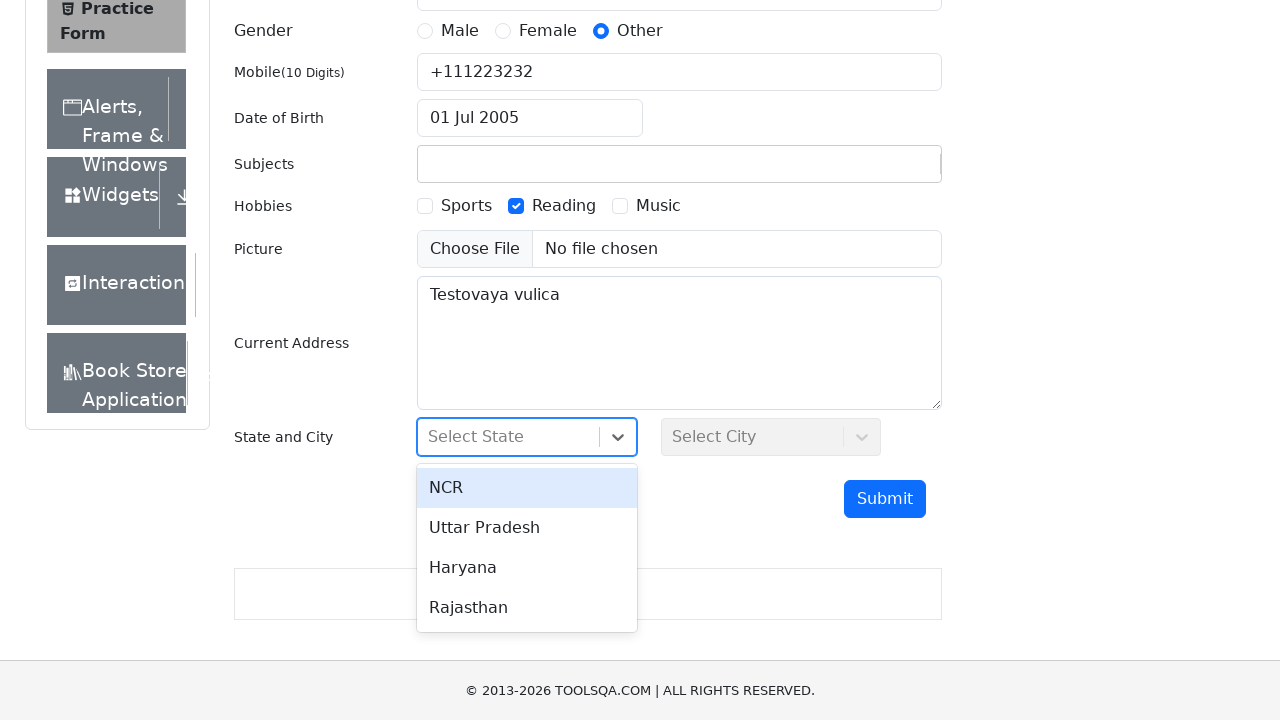

Selected 'NCR' from state dropdown at (527, 488) on div#state div[role="option"]:has-text("NCR")
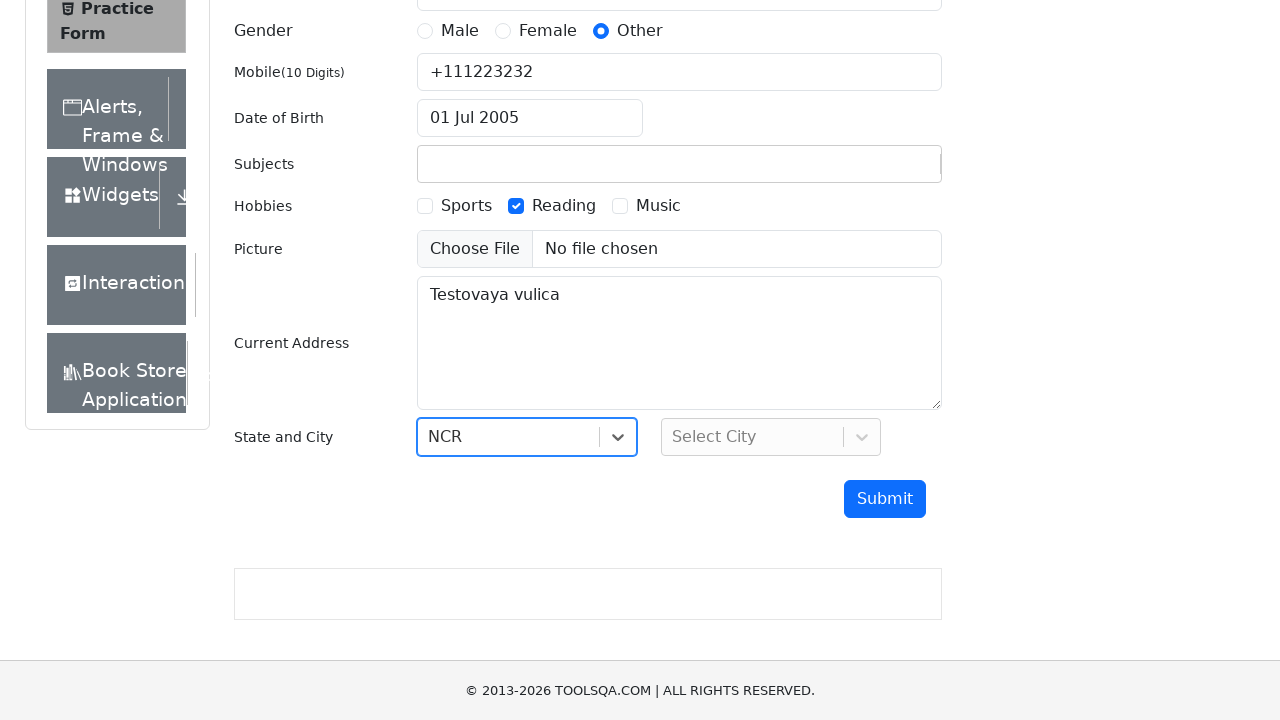

Clicked city dropdown to open options at (771, 437) on #city
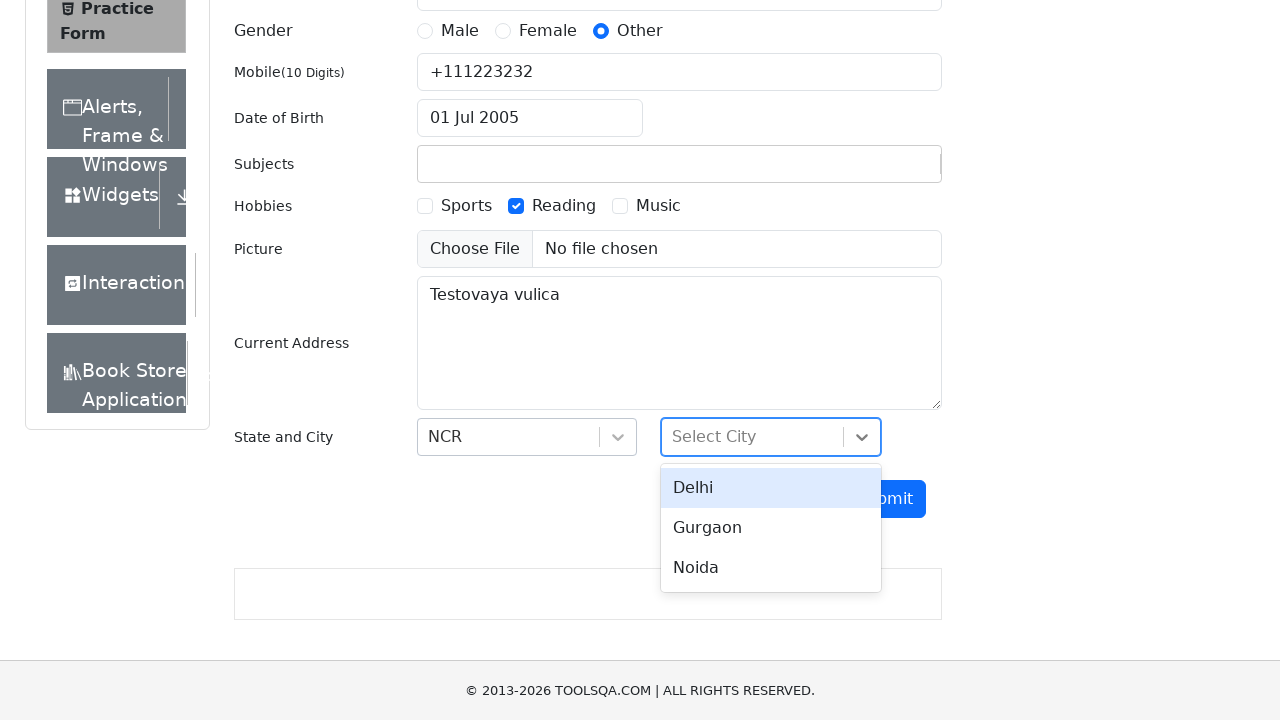

Selected 'Delhi' from city dropdown at (771, 488) on div#city div[role="option"]:has-text("Delhi")
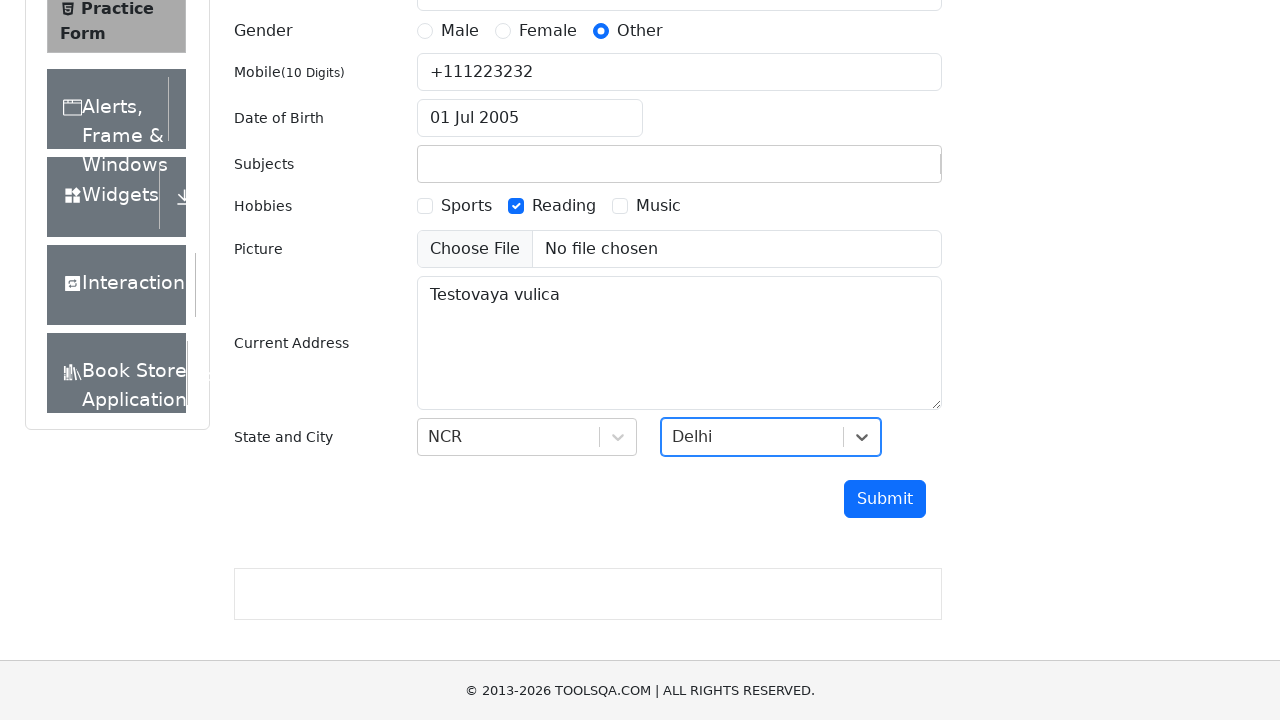

Clicked submit button to submit the registration form at (885, 499) on internal:role=button[name="submit"i]
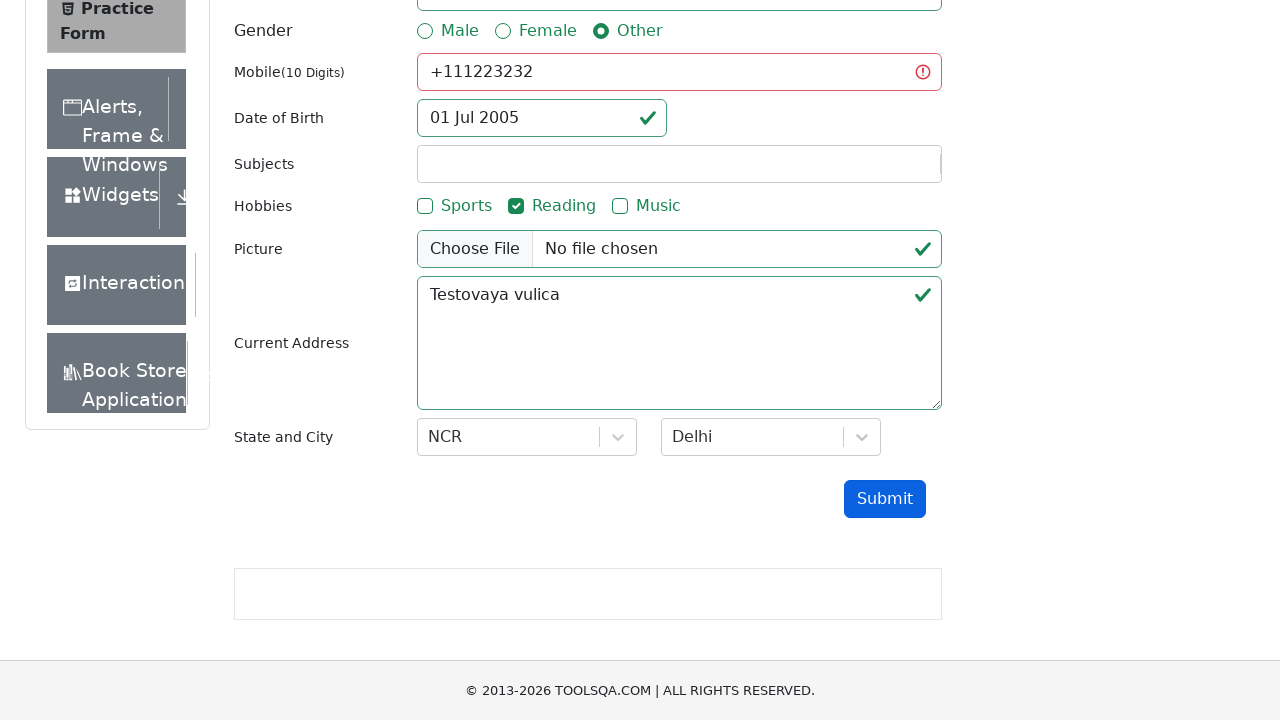

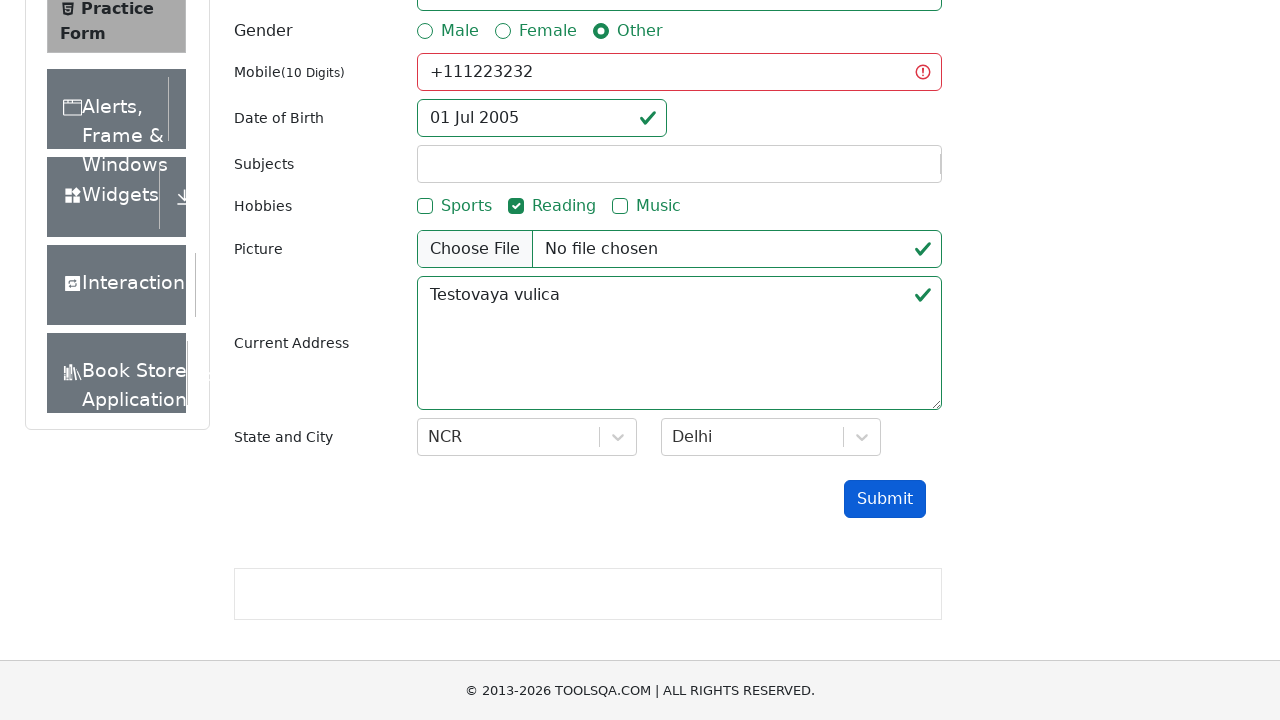